Tests table filtering functionality by entering "United States" in the filter textbox and verifying the filtered results.

Starting URL: https://selectorshub.com/xpath-practice-page/

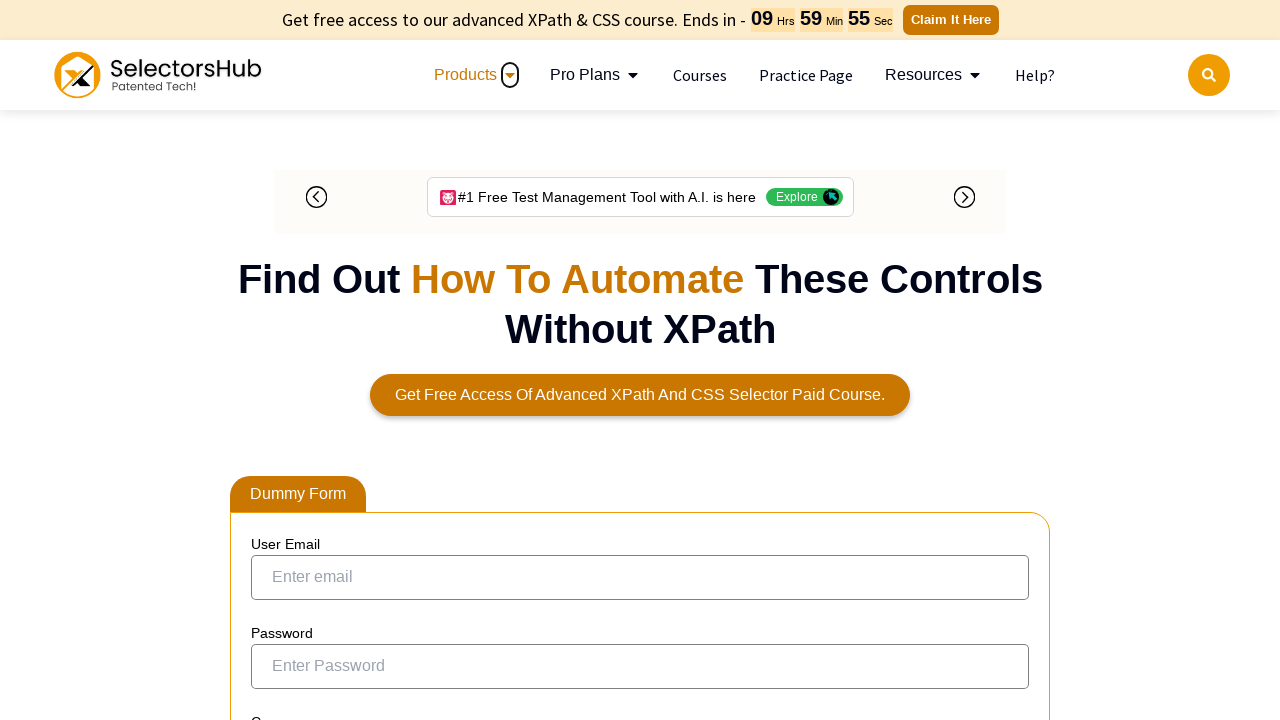

Filled table filter textbox with 'United States' on input[aria-controls='tablepress-1']
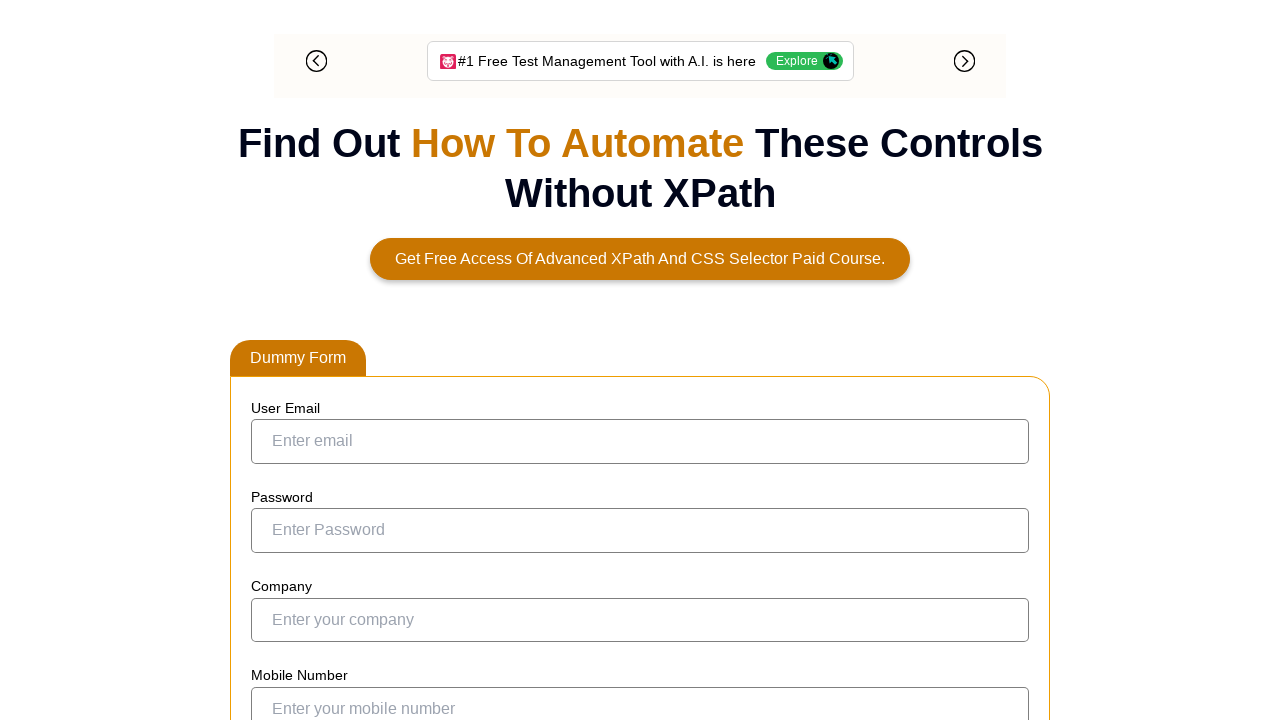

Filtered table results loaded successfully
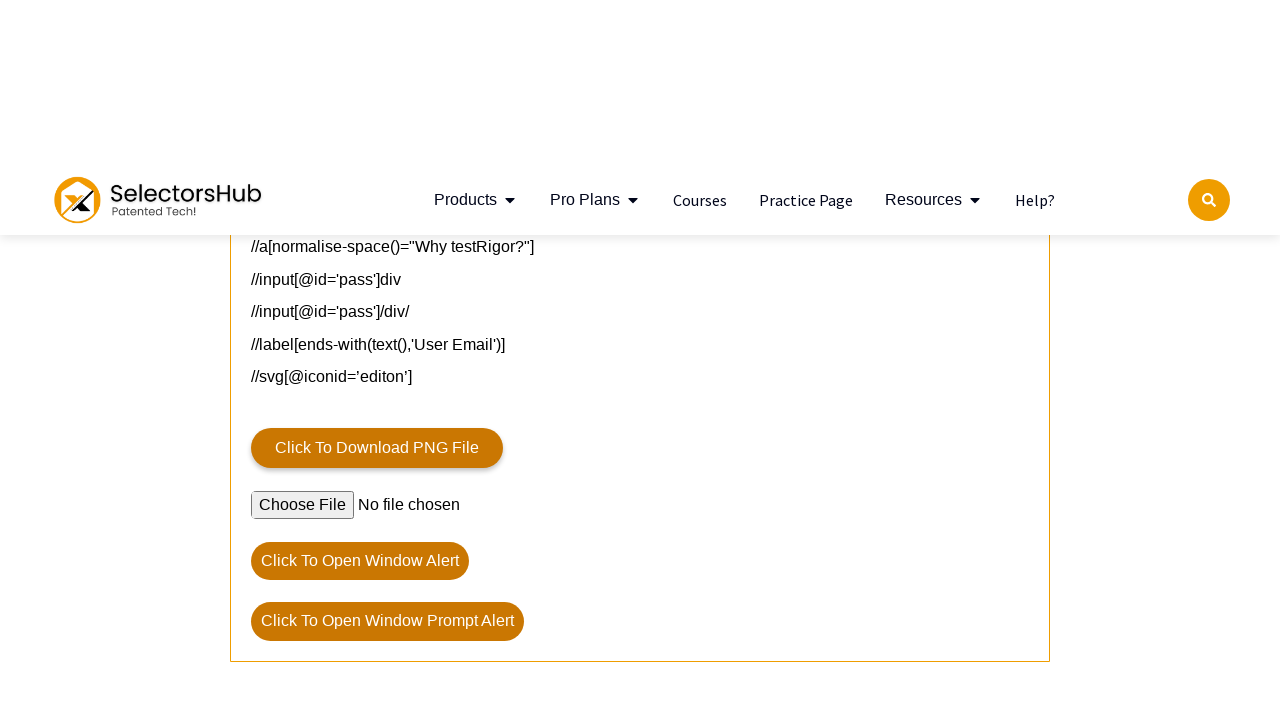

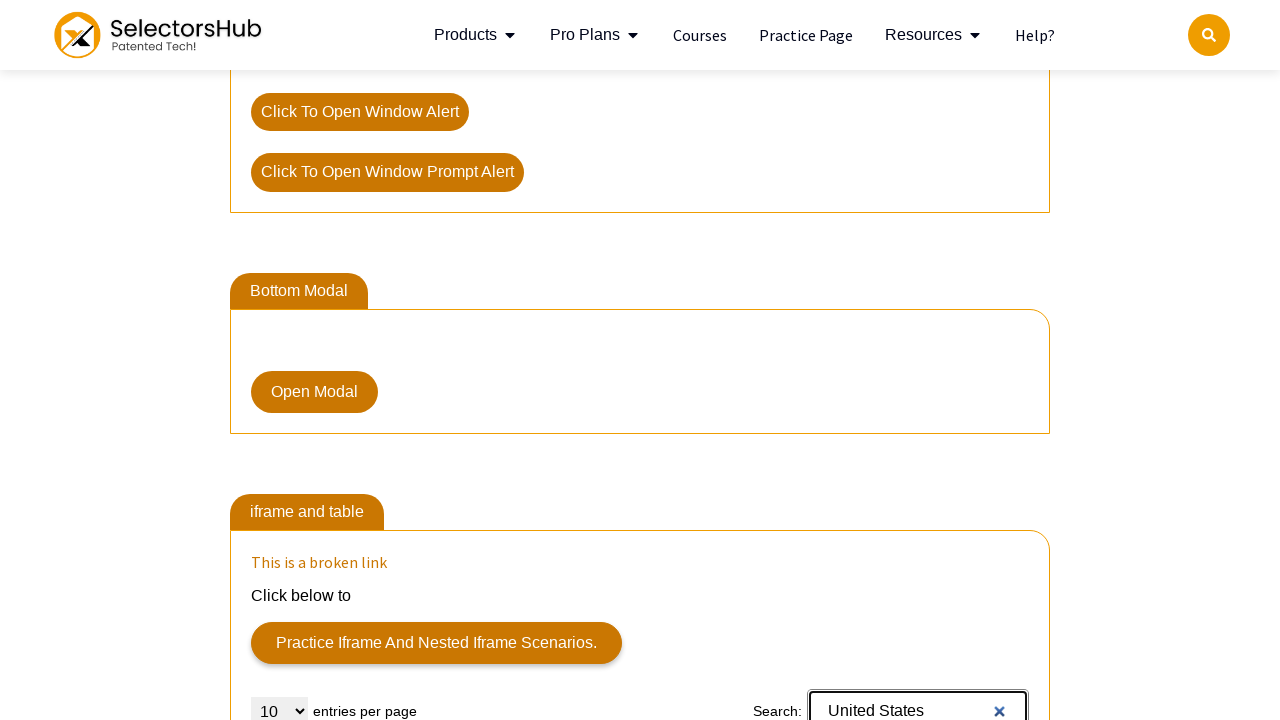